Tests dropdown select by choosing options by visible text and value

Starting URL: https://bonigarcia.dev/selenium-webdriver-java/web-form.html

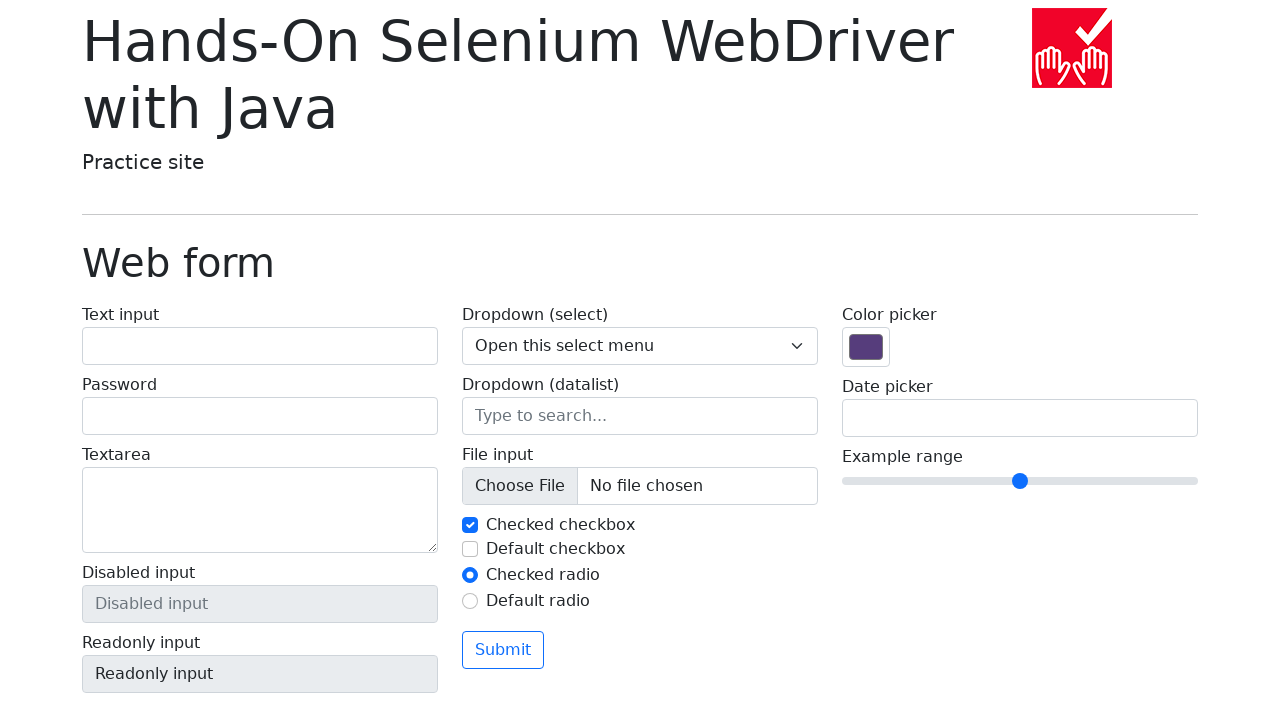

Selected 'Two' from dropdown by visible text on select[name='my-select']
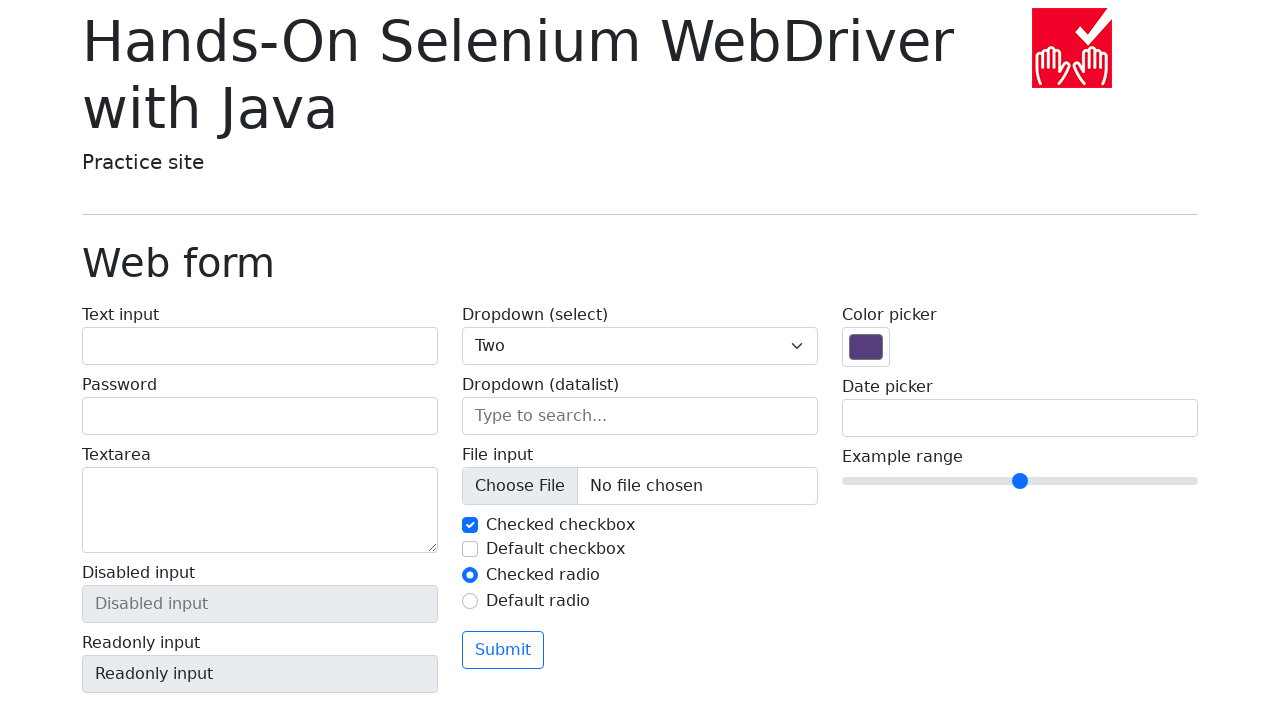

Verified dropdown value is '2' after selecting 'Two'
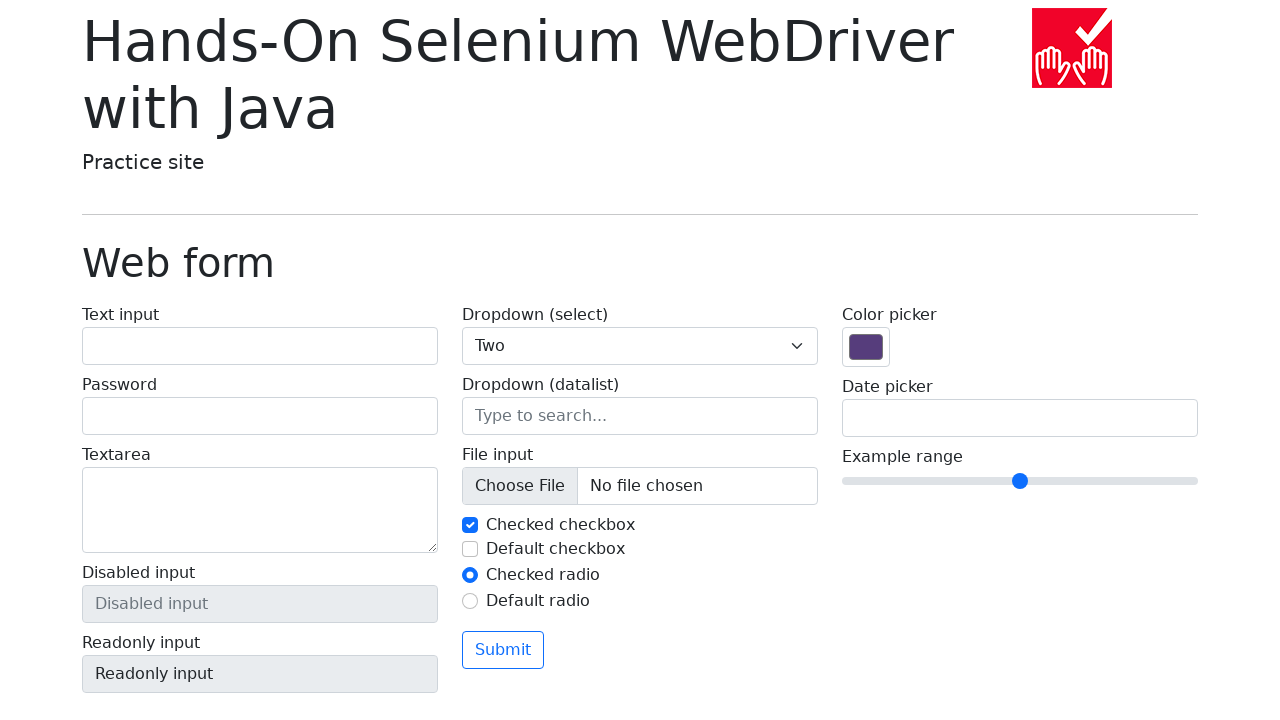

Selected option with value '3' from dropdown on select[name='my-select']
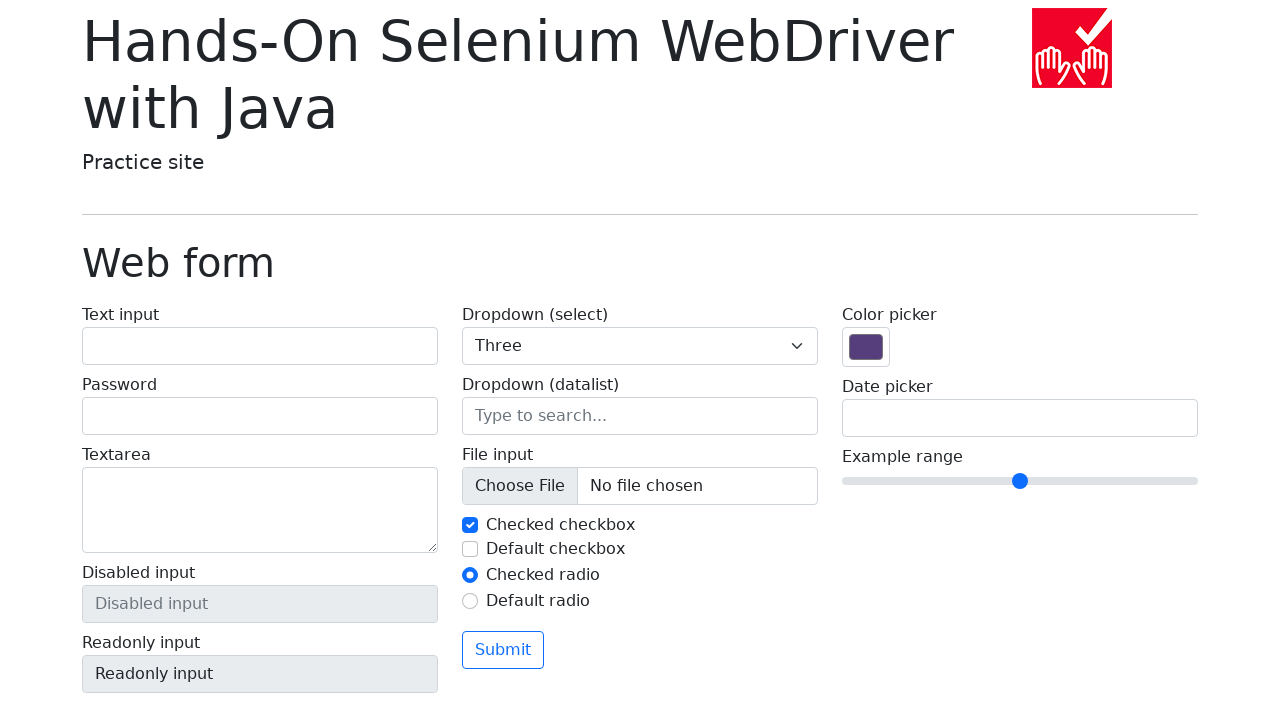

Verified selected option text is 'Three'
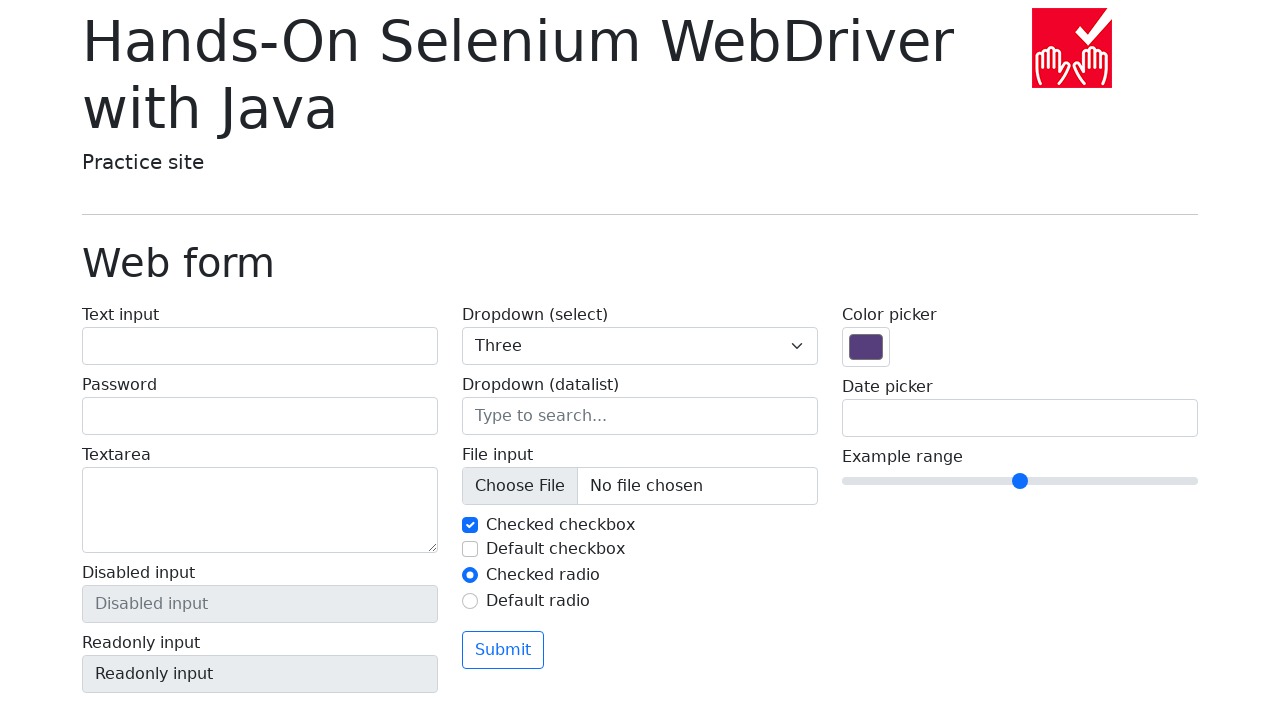

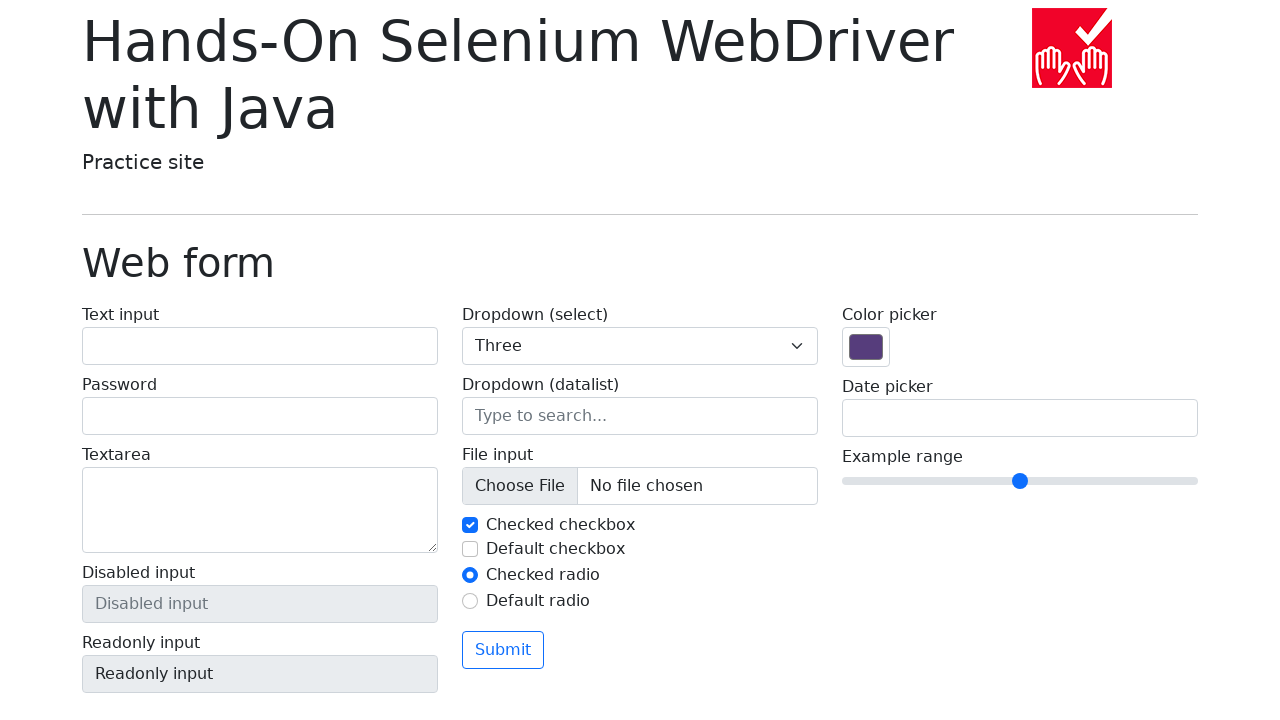